Tests dropdown selection functionality by navigating to a dropdown page and selecting options using different methods (visible text, index, and value)

Starting URL: https://the-internet.herokuapp.com/

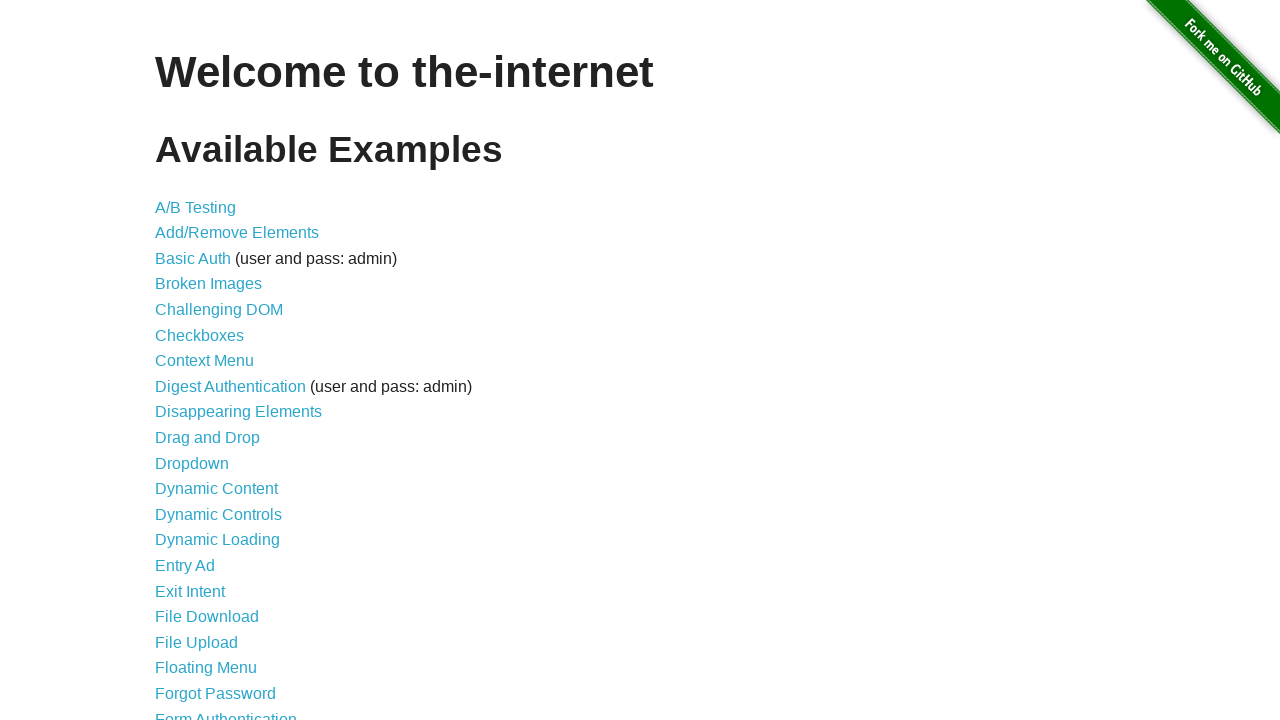

Clicked on Dropdown link at (192, 463) on xpath=//a[normalize-space()='Dropdown']
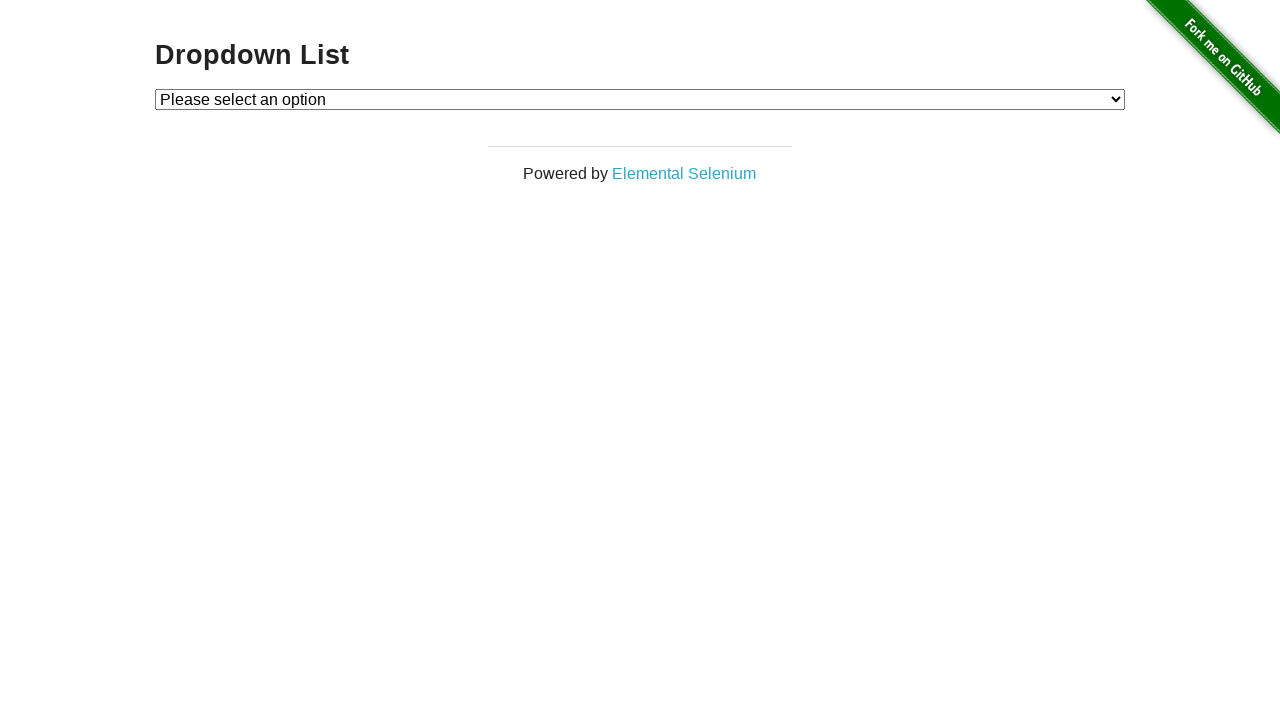

Selected 'Option 2' by visible text on #dropdown
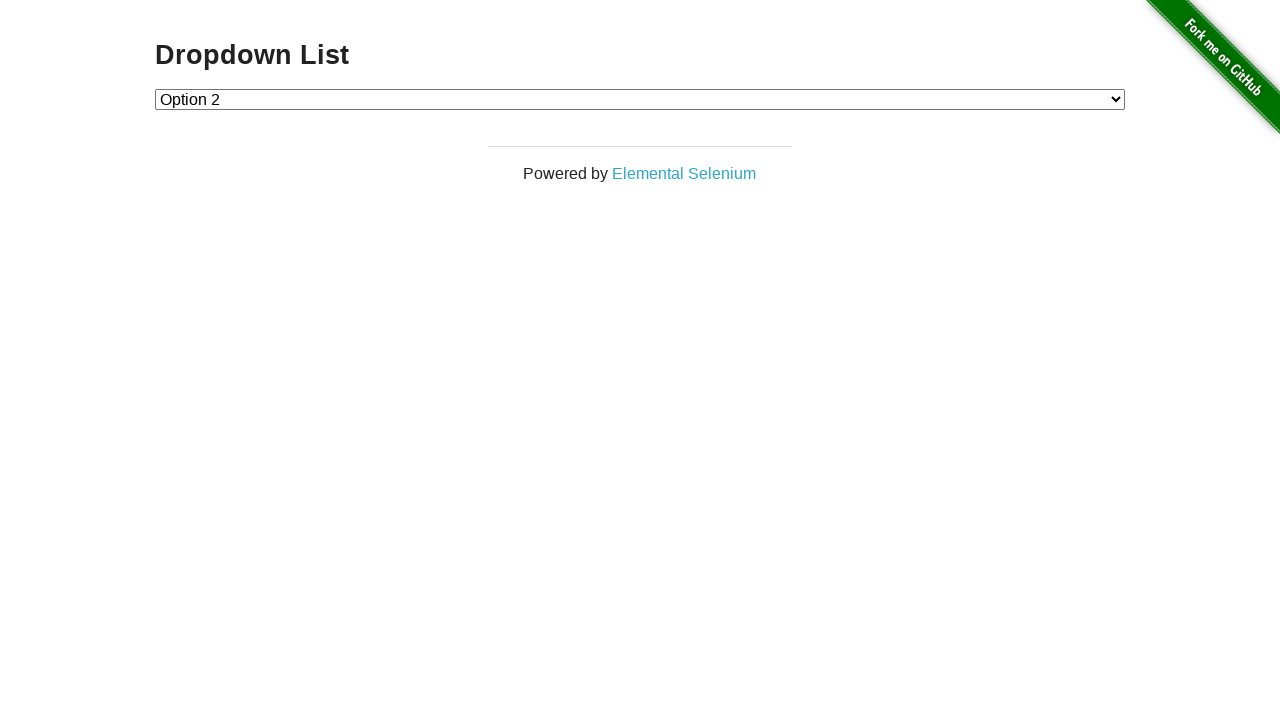

Selected option by index 1 on #dropdown
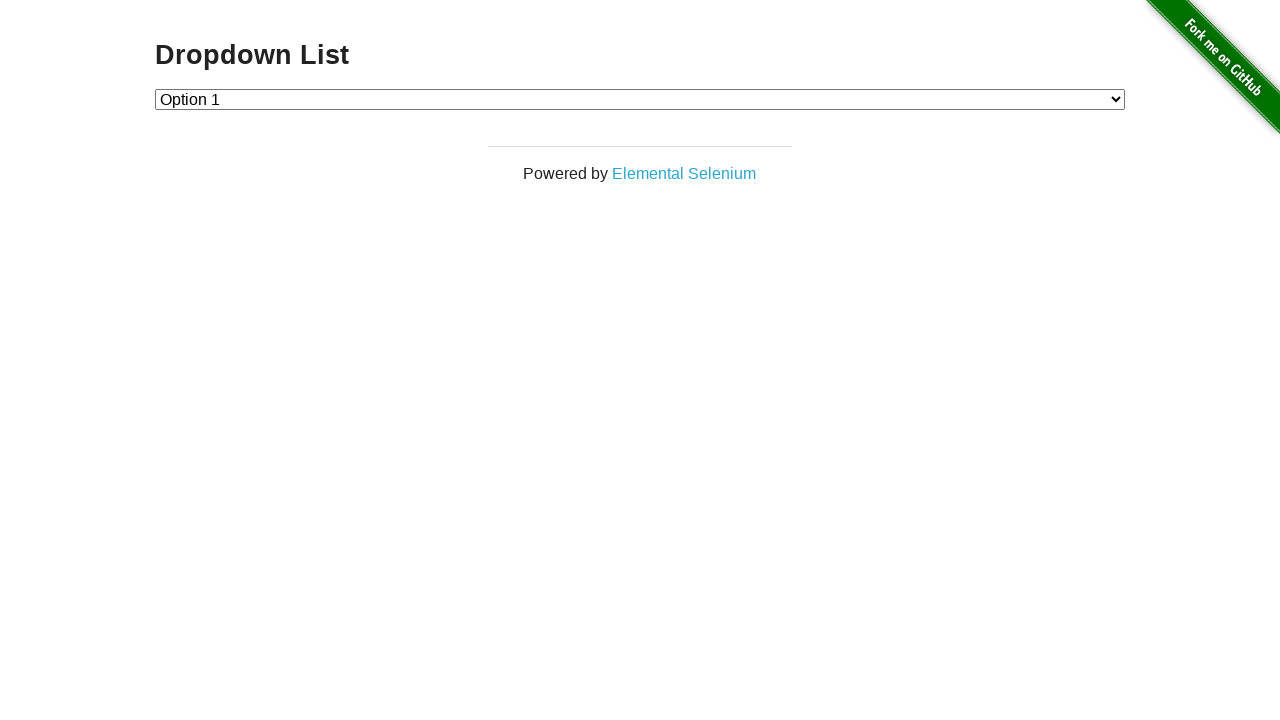

Selected option by value '2' on #dropdown
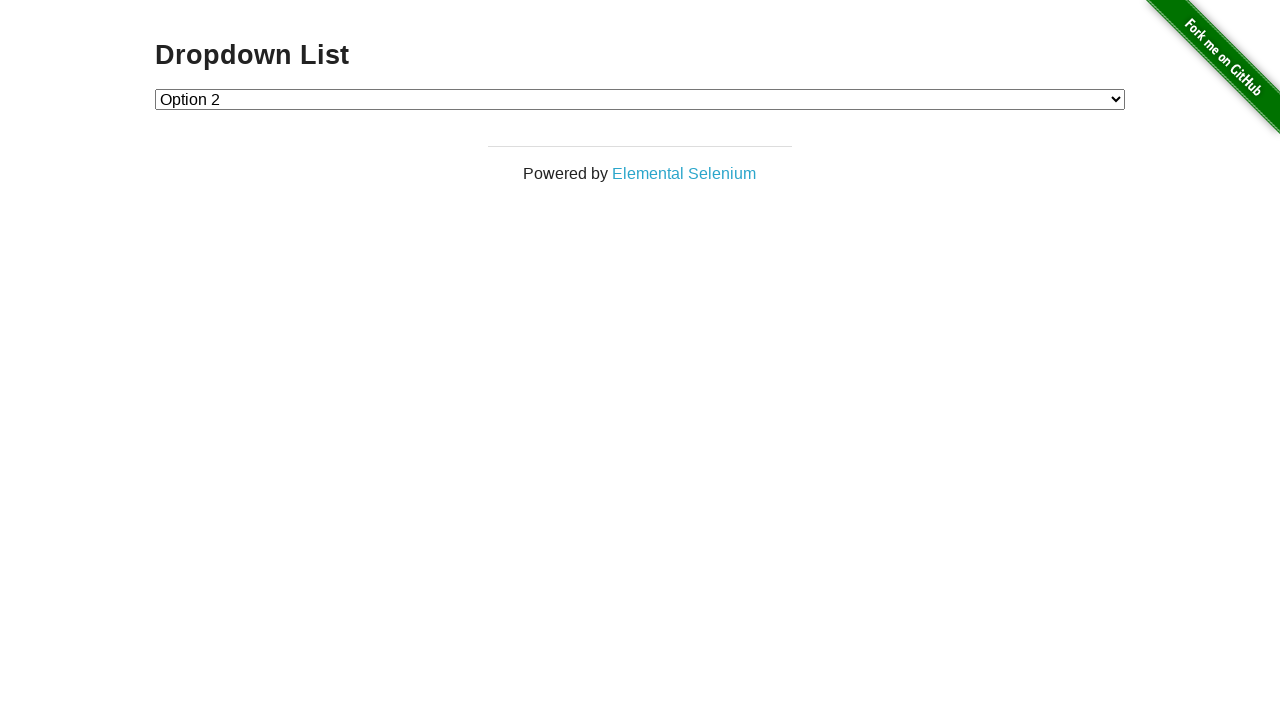

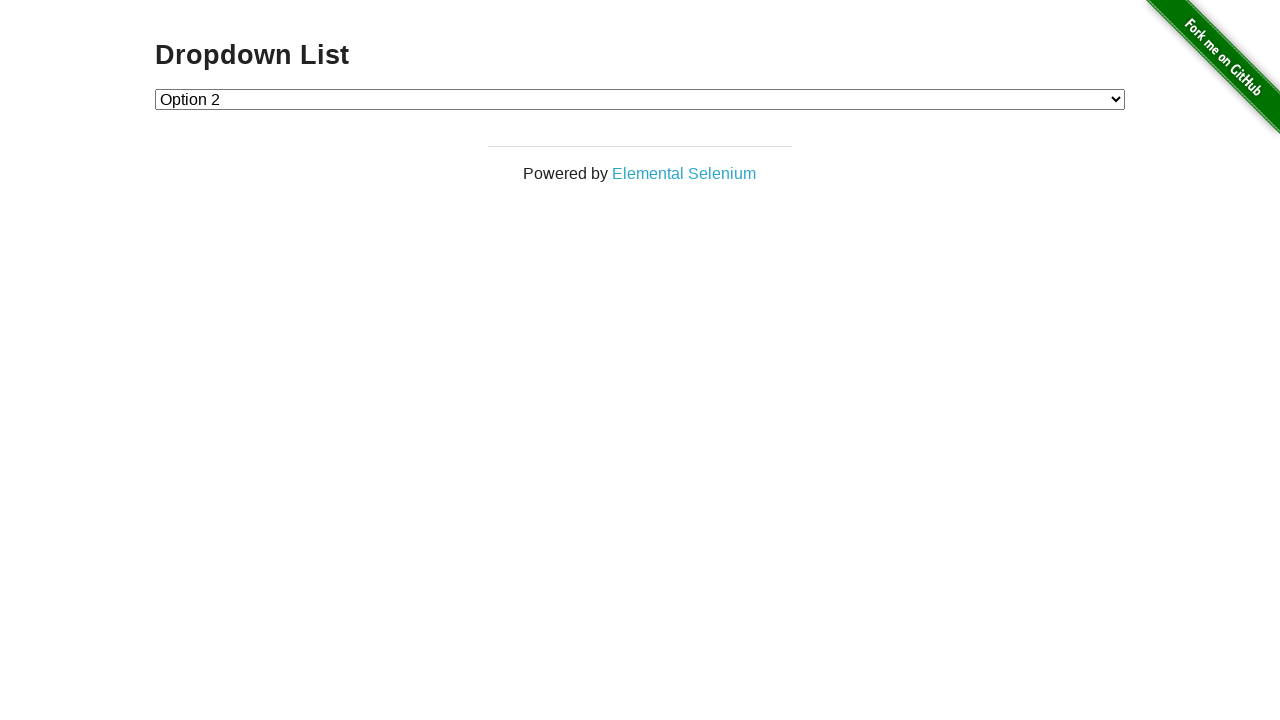